Tests confirm alert handling by navigating to cancel tab, triggering alert, and accepting it

Starting URL: http://demo.automationtesting.in/Alerts.html

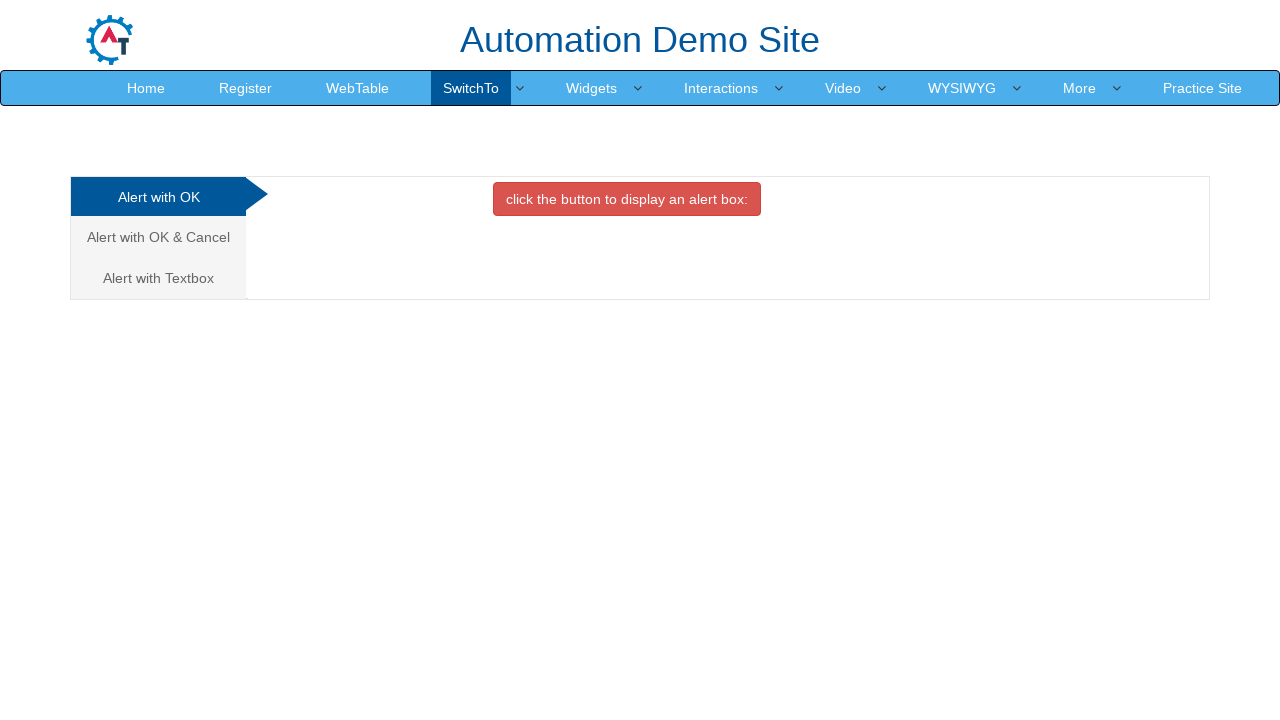

Clicked on the Alert with OK & Cancel tab at (158, 237) on xpath=/html/body/div[1]/div/div/div/div[1]/ul/li[2]/a
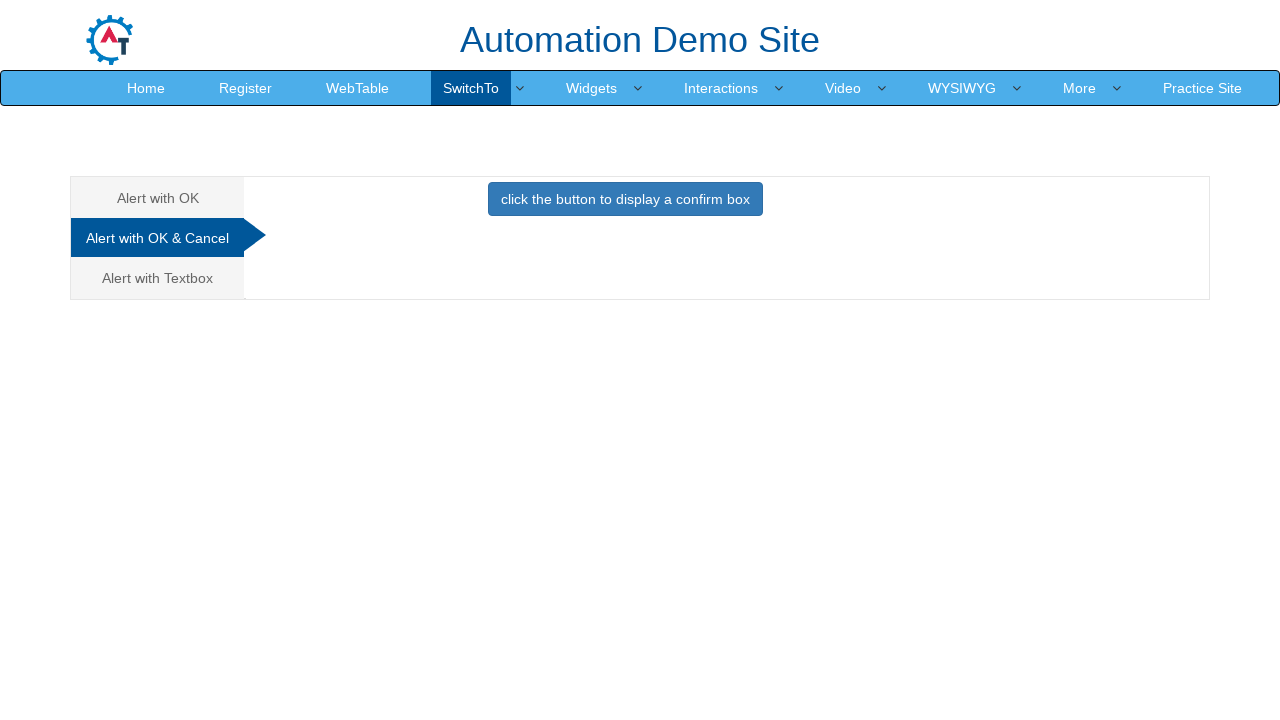

Clicked button to trigger confirm alert at (625, 199) on #CancelTab button
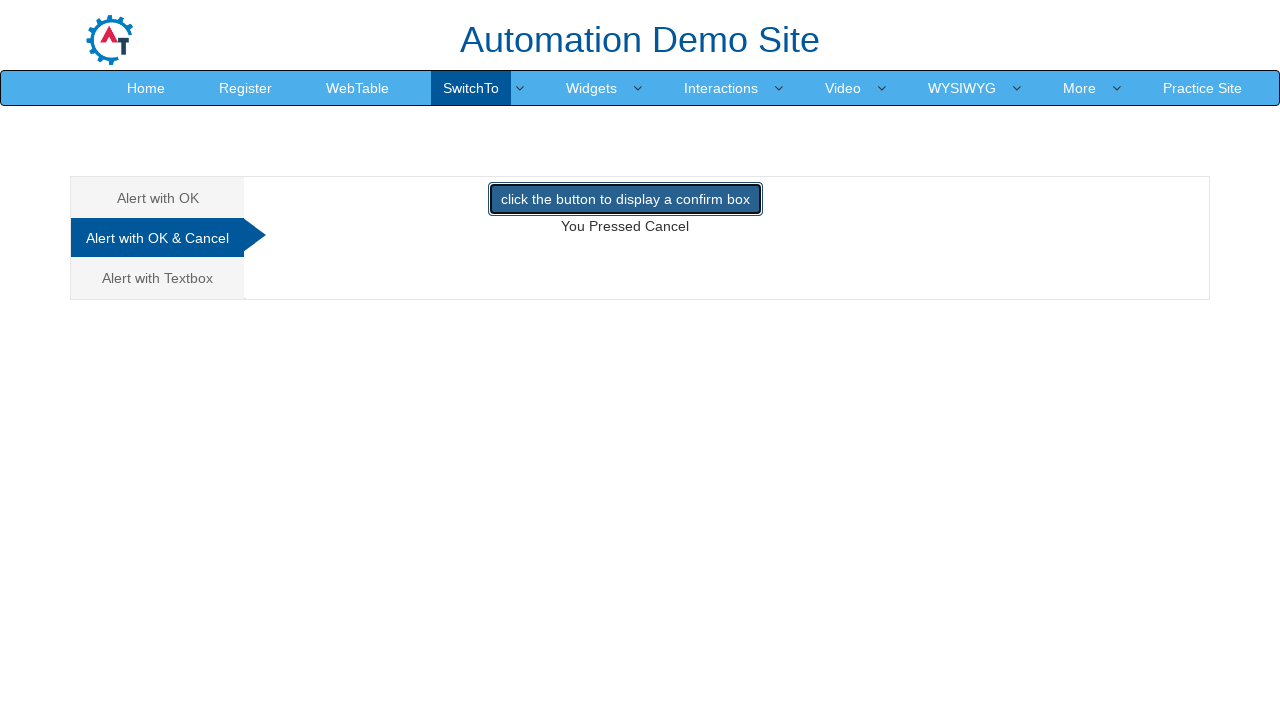

Set up dialog handler to accept confirm alert
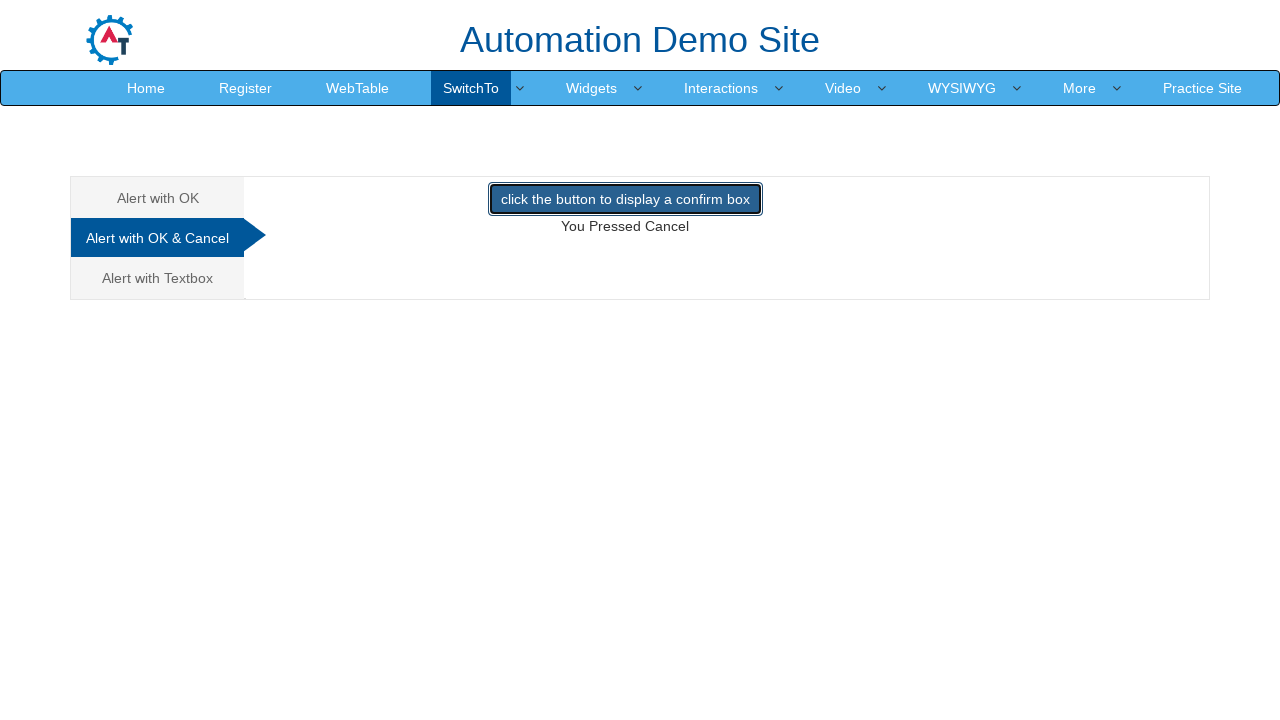

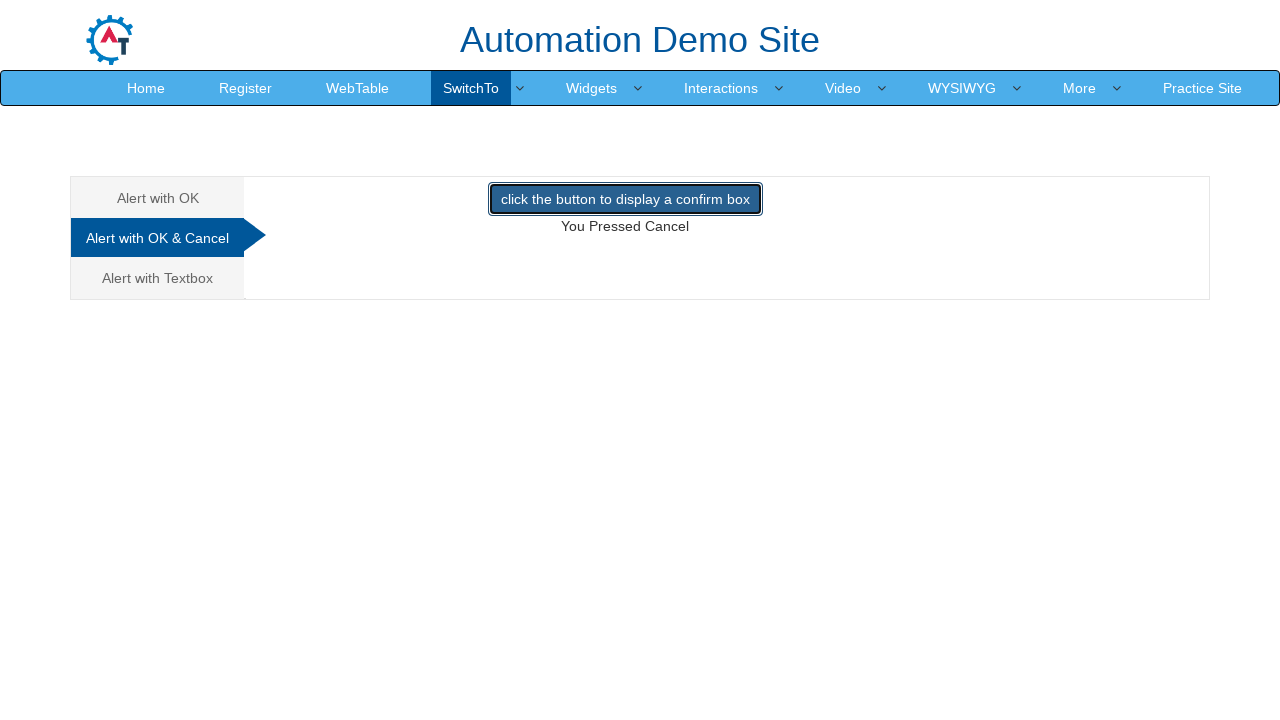